Tests a form submission by filling various fields and verifying the form validation through CSS color properties of alert elements

Starting URL: https://bonigarcia.dev/selenium-webdriver-java/data-types.html

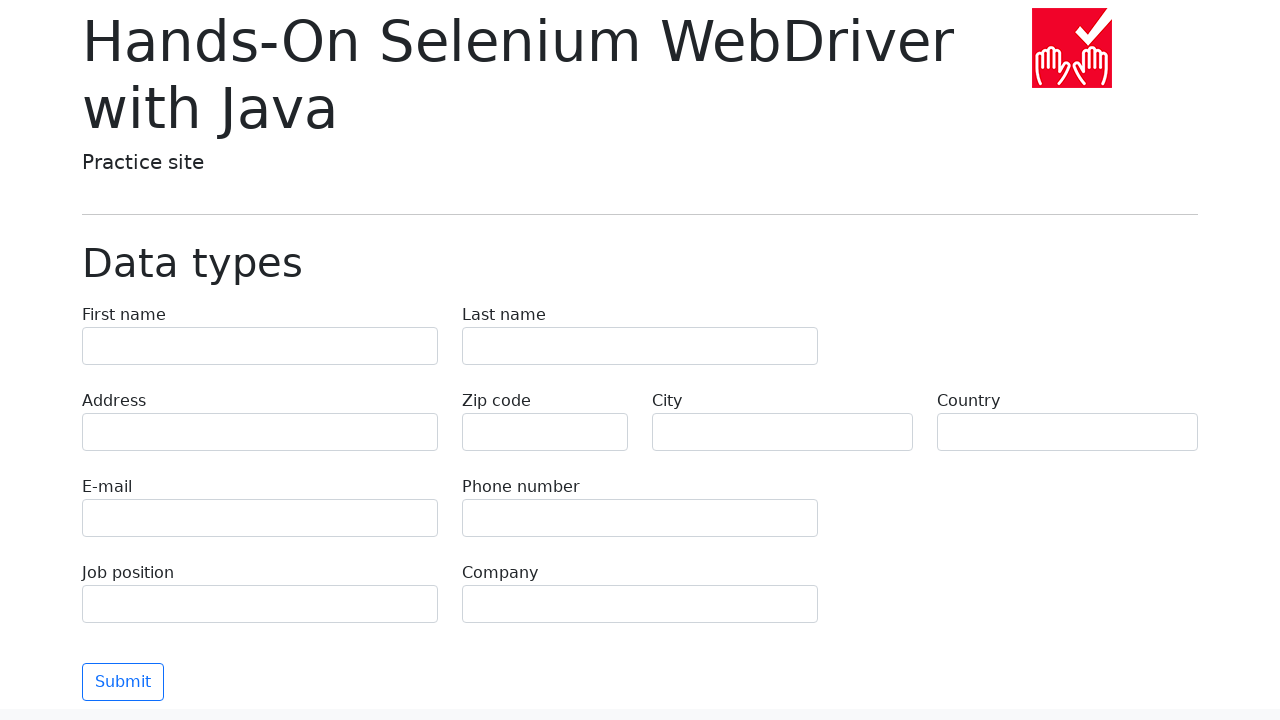

Filled first name field with 'Иван' on [name="first-name"]
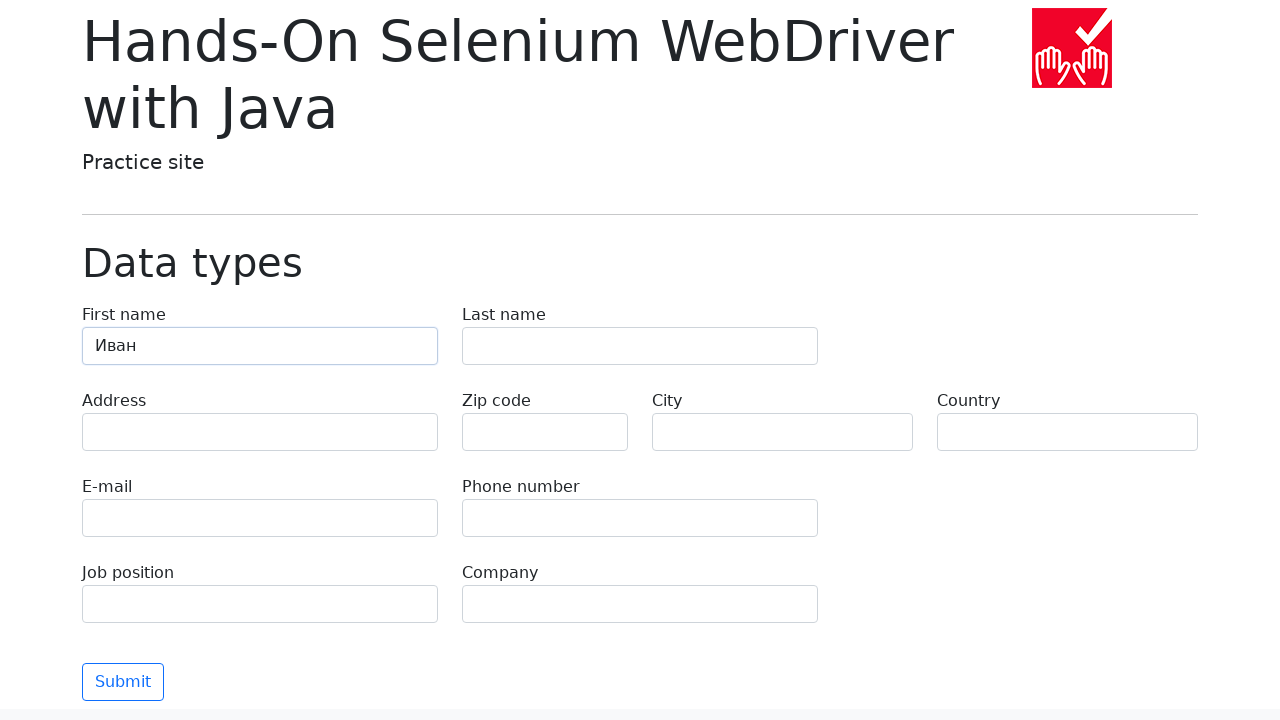

Filled last name field with 'Петров' on [name="last-name"]
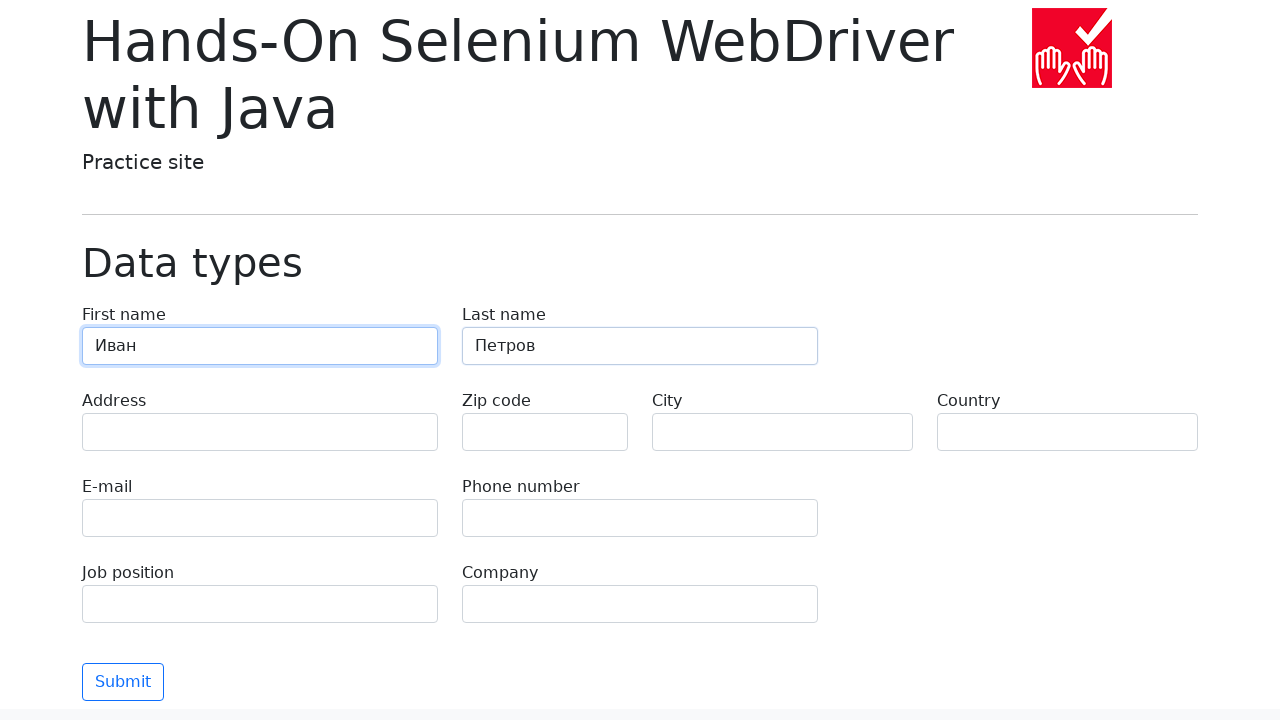

Filled address field with 'Ленина, 55-3' on [name="address"]
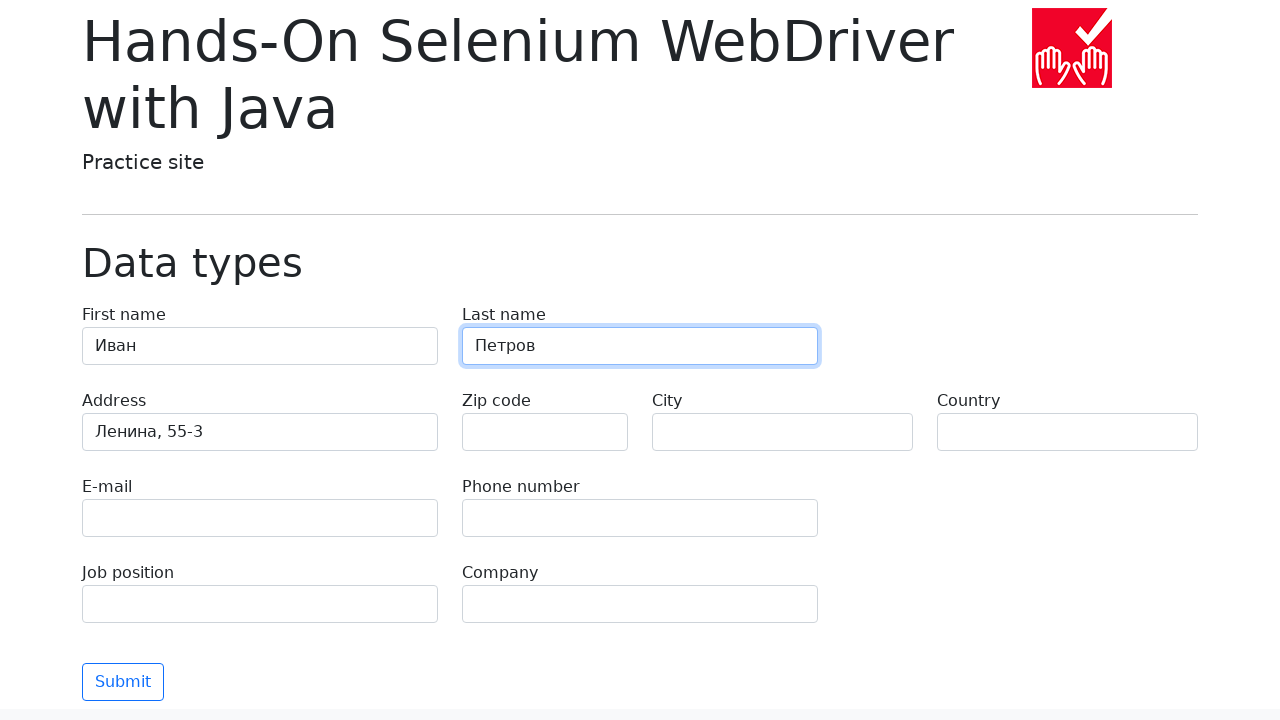

Filled email field with 'test@skypro.com' on [name="e-mail"]
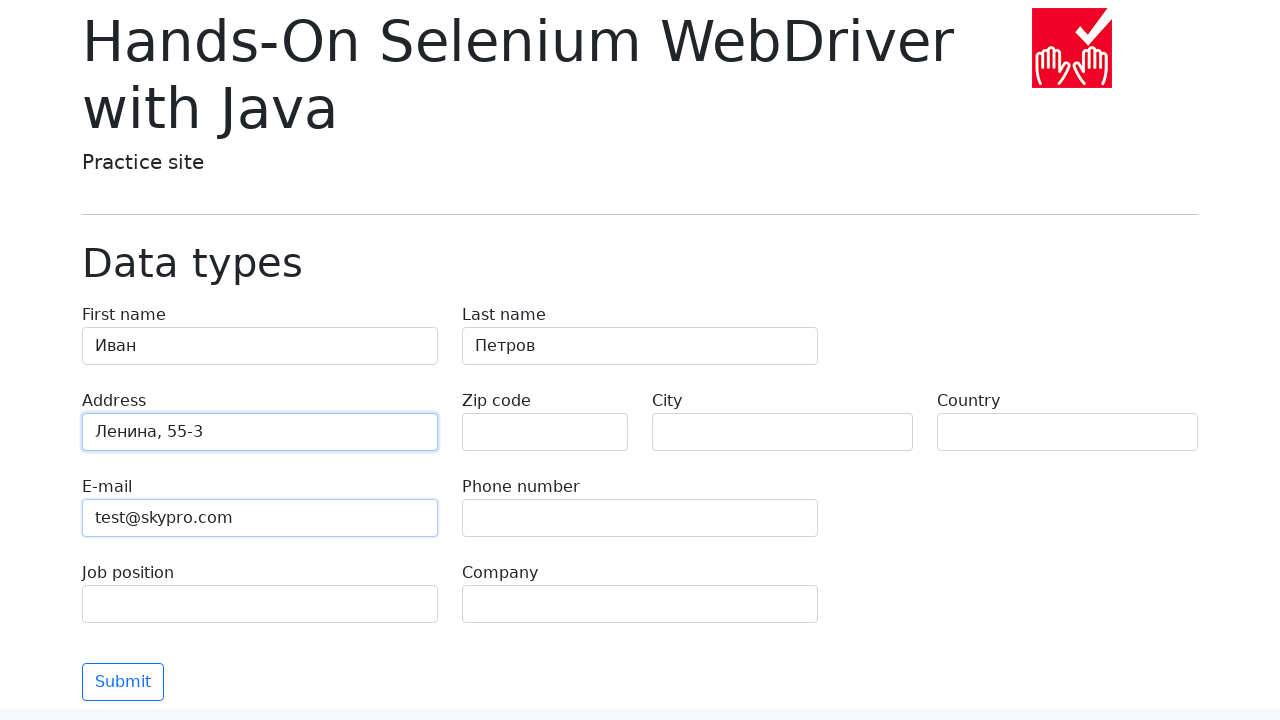

Filled phone field with '+7985899998787' on [name="phone"]
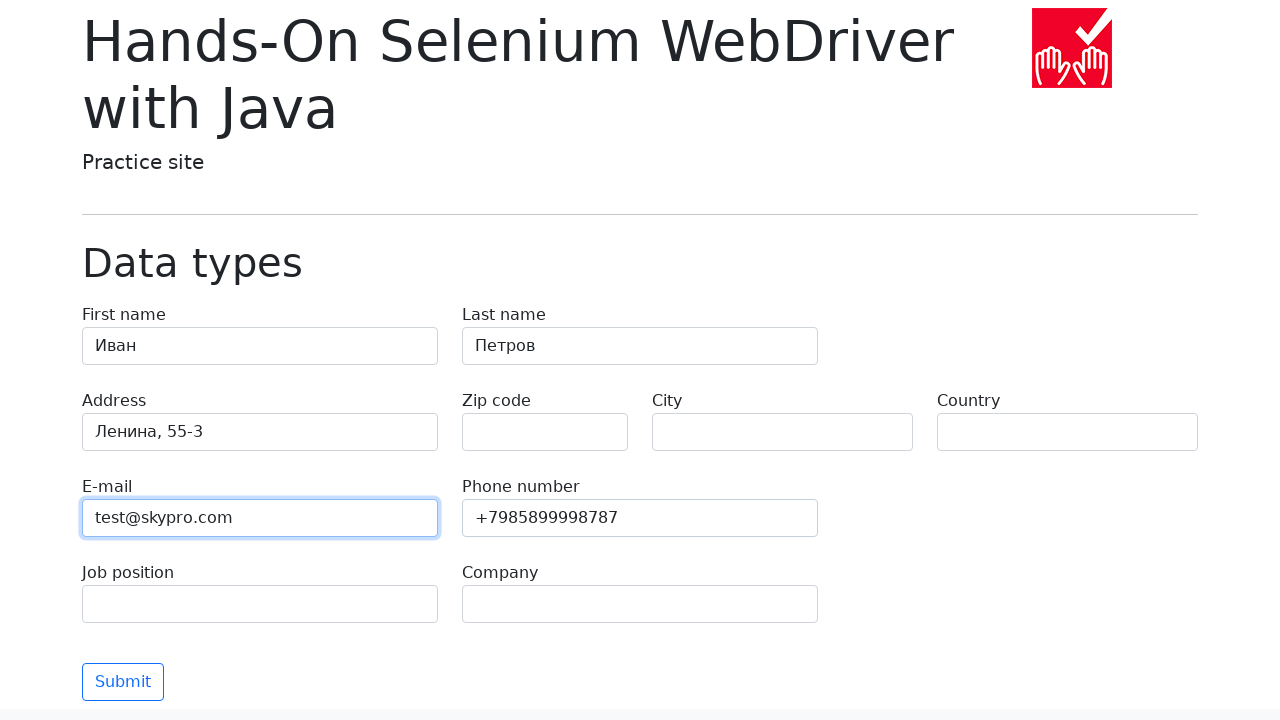

Filled city field with 'Москва' on [name="city"]
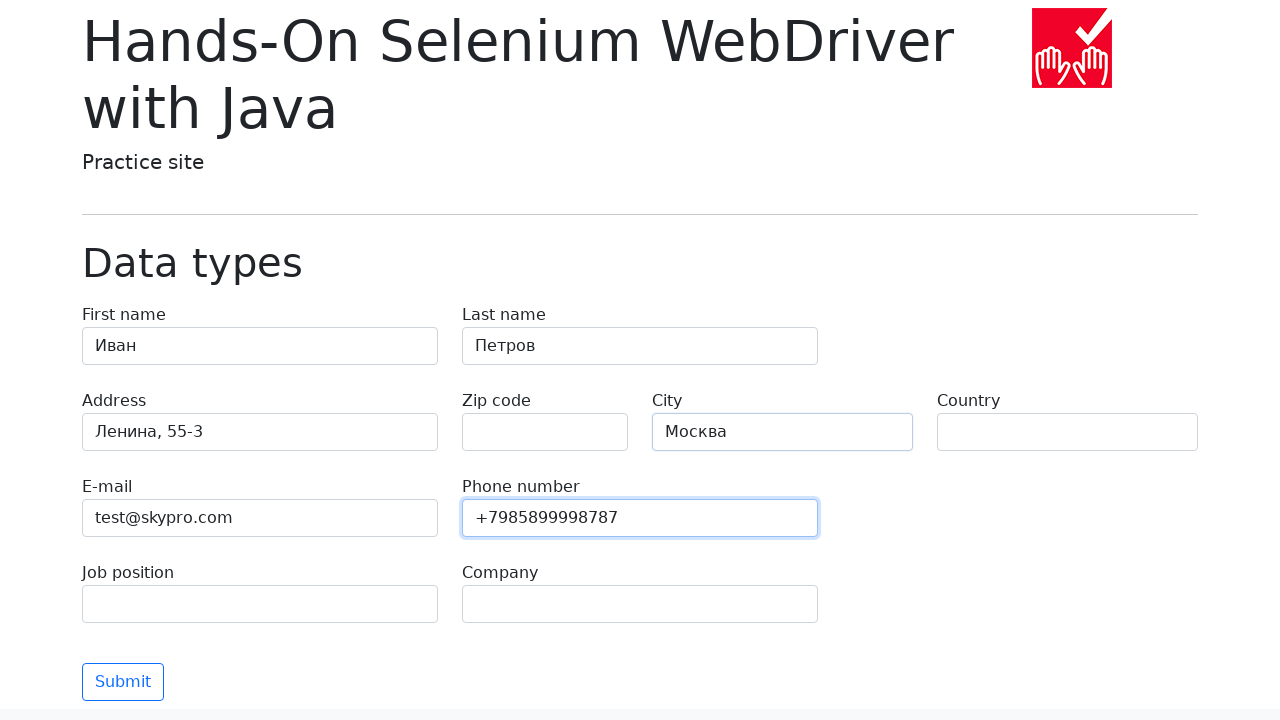

Filled country field with 'Россия' on [name="country"]
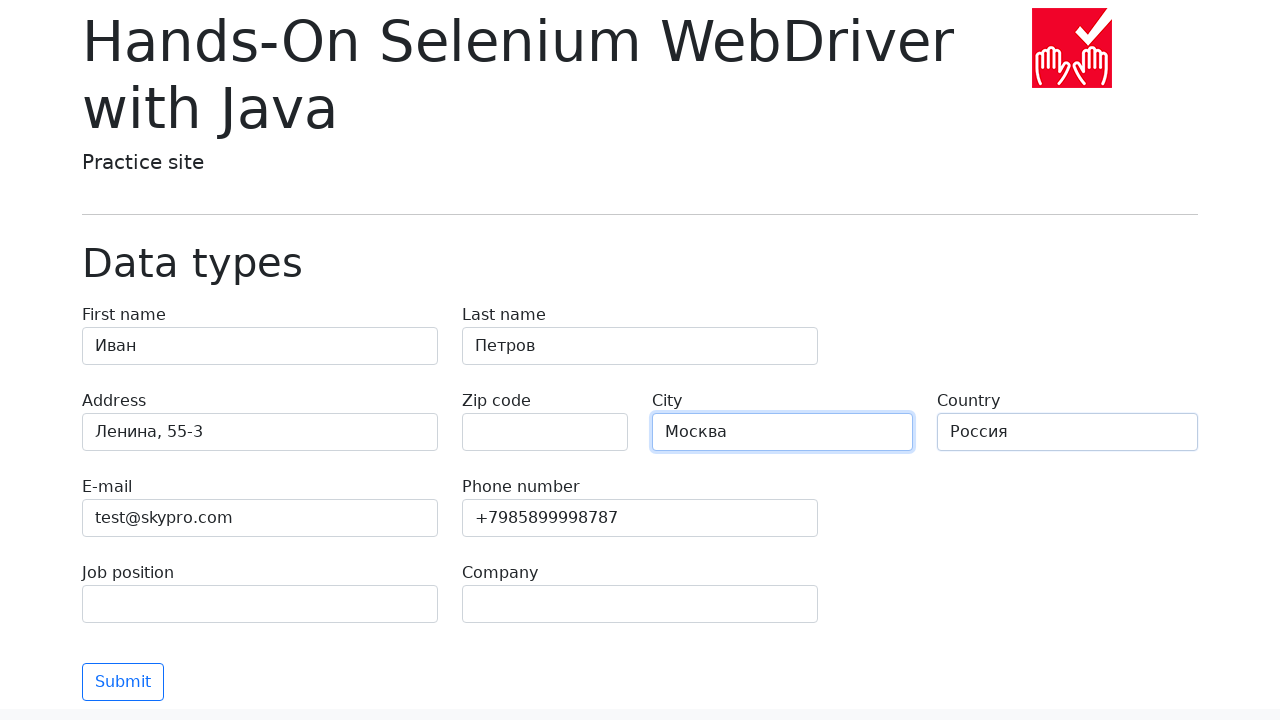

Filled job position field with 'QA' on [name="job-position"]
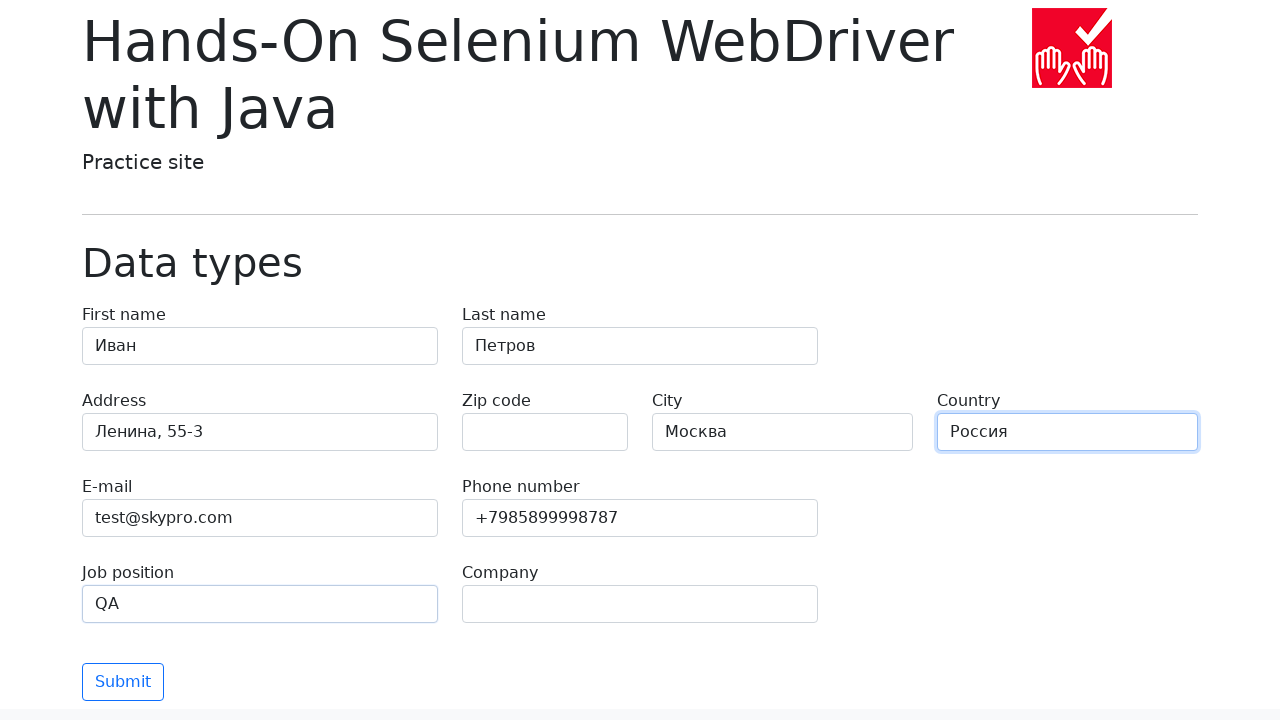

Filled company field with 'SkyPro' on [name="company"]
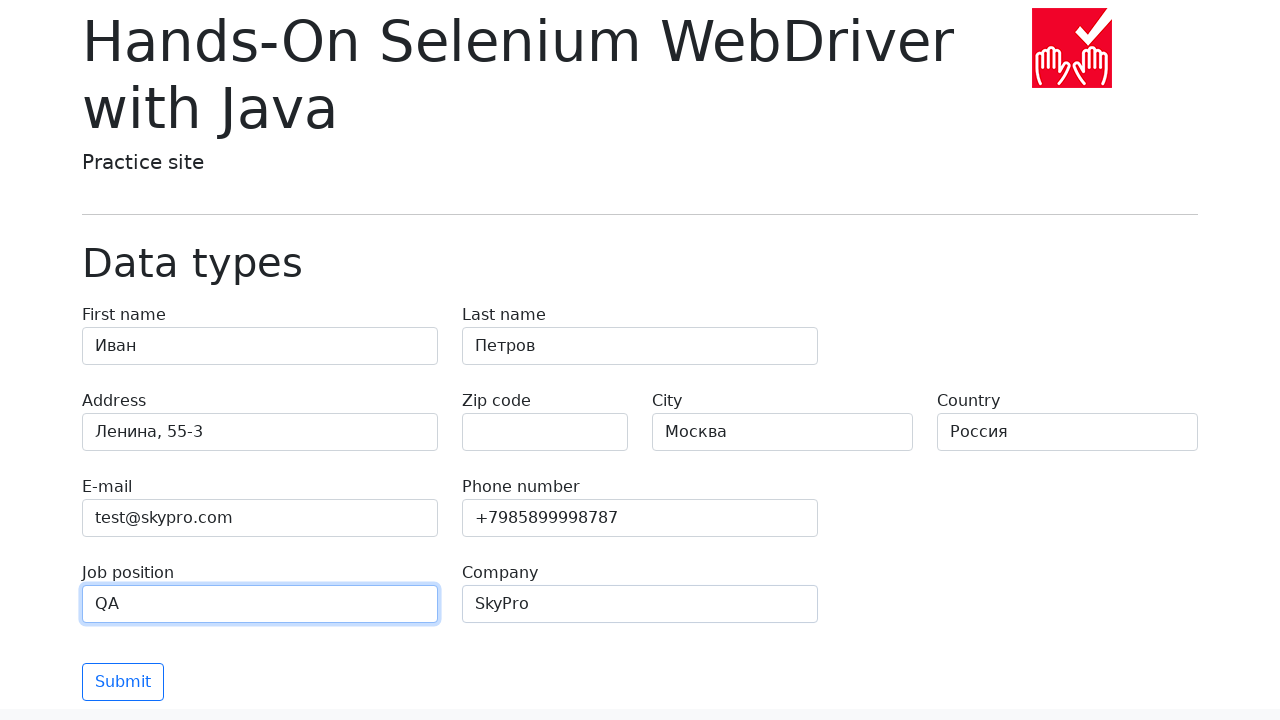

Clicked submit button to submit the form at (123, 682) on [type="submit"]
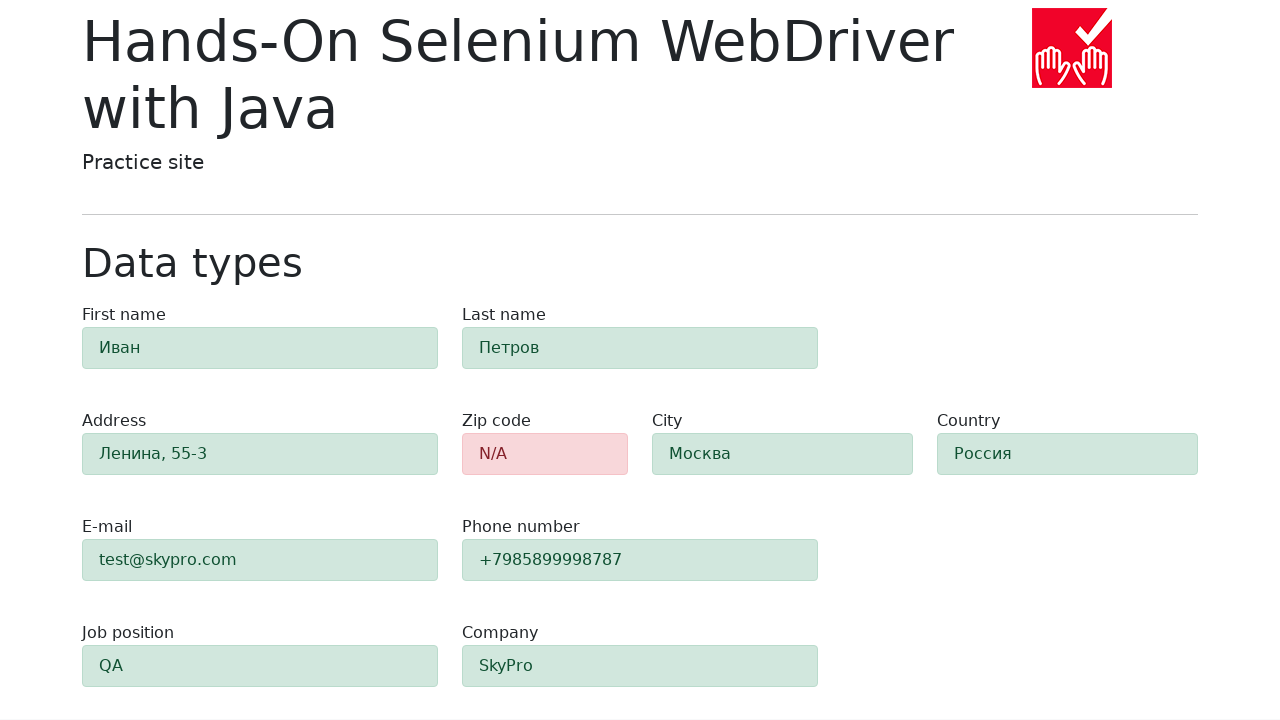

Waited for danger alert validation message to appear
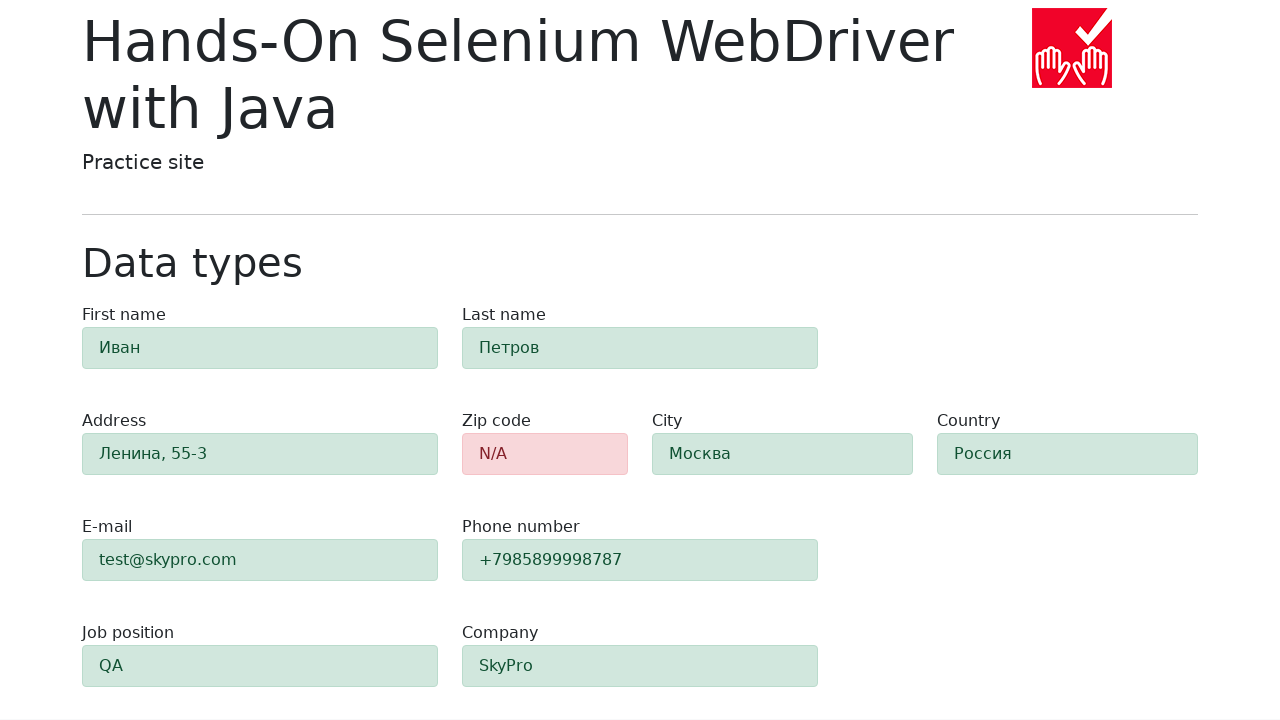

Waited for success alert validation message to appear
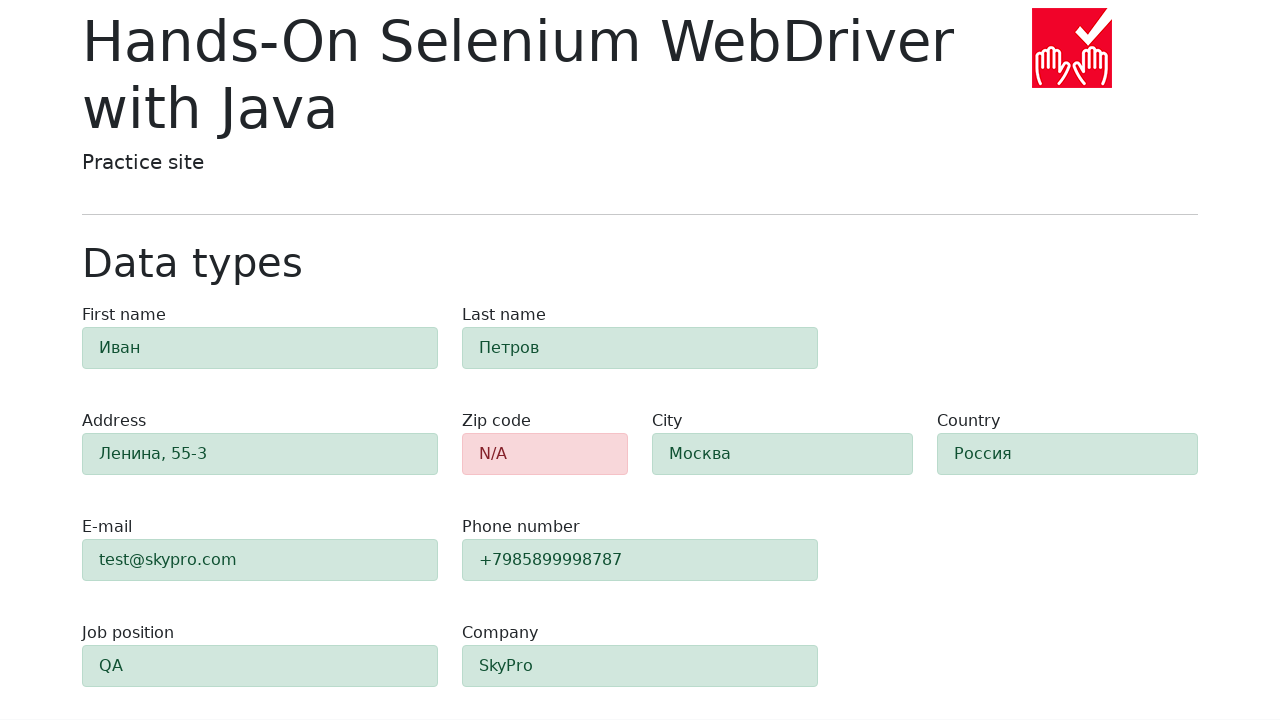

Located danger alert element for form validation feedback
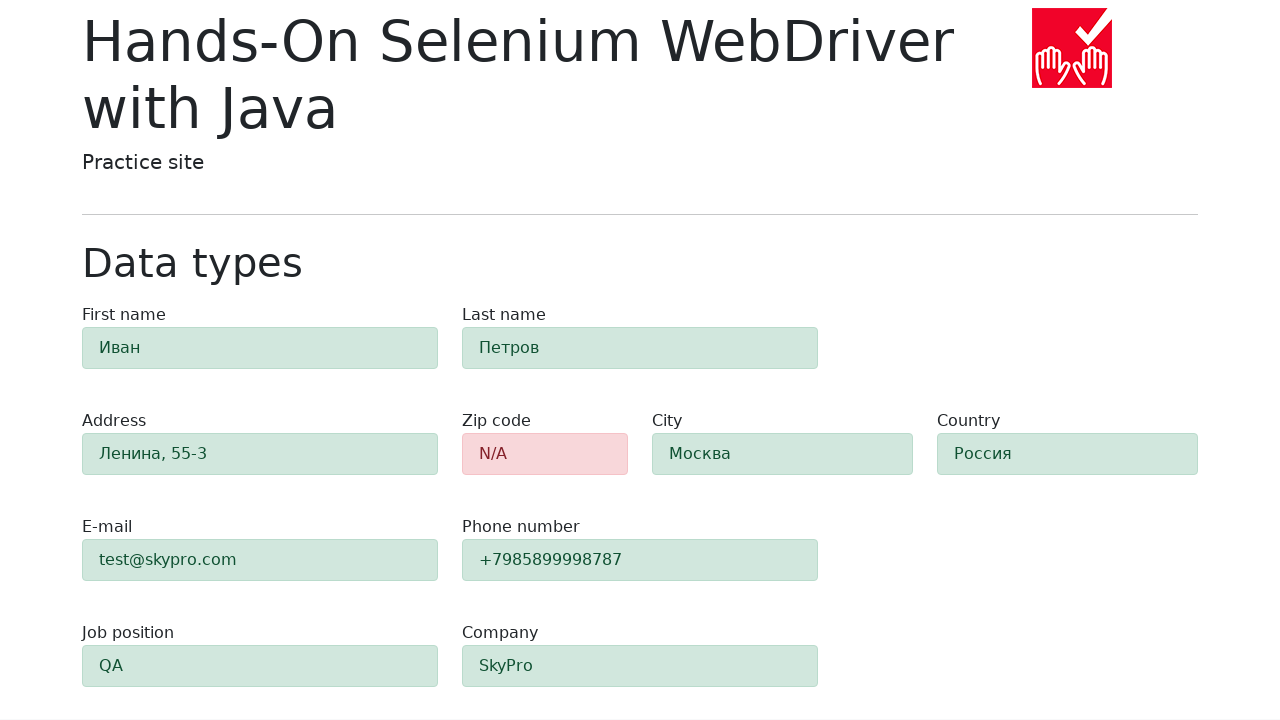

Located success alert element for form validation feedback
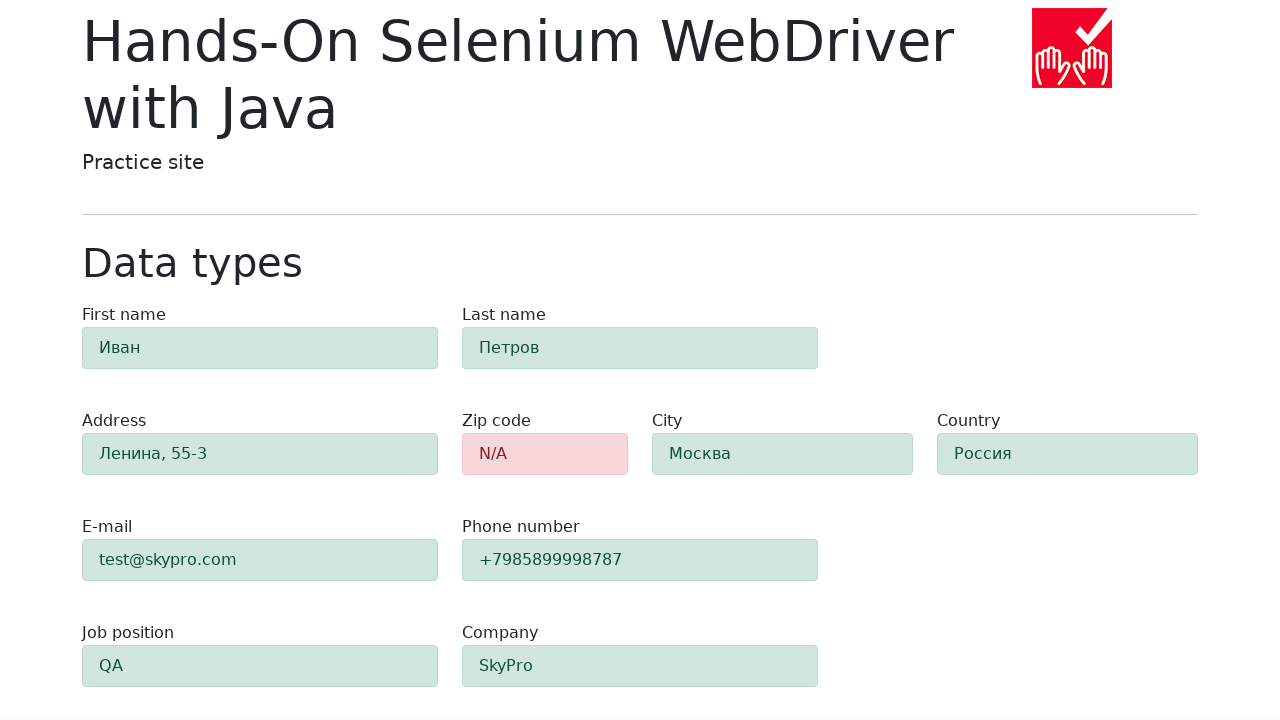

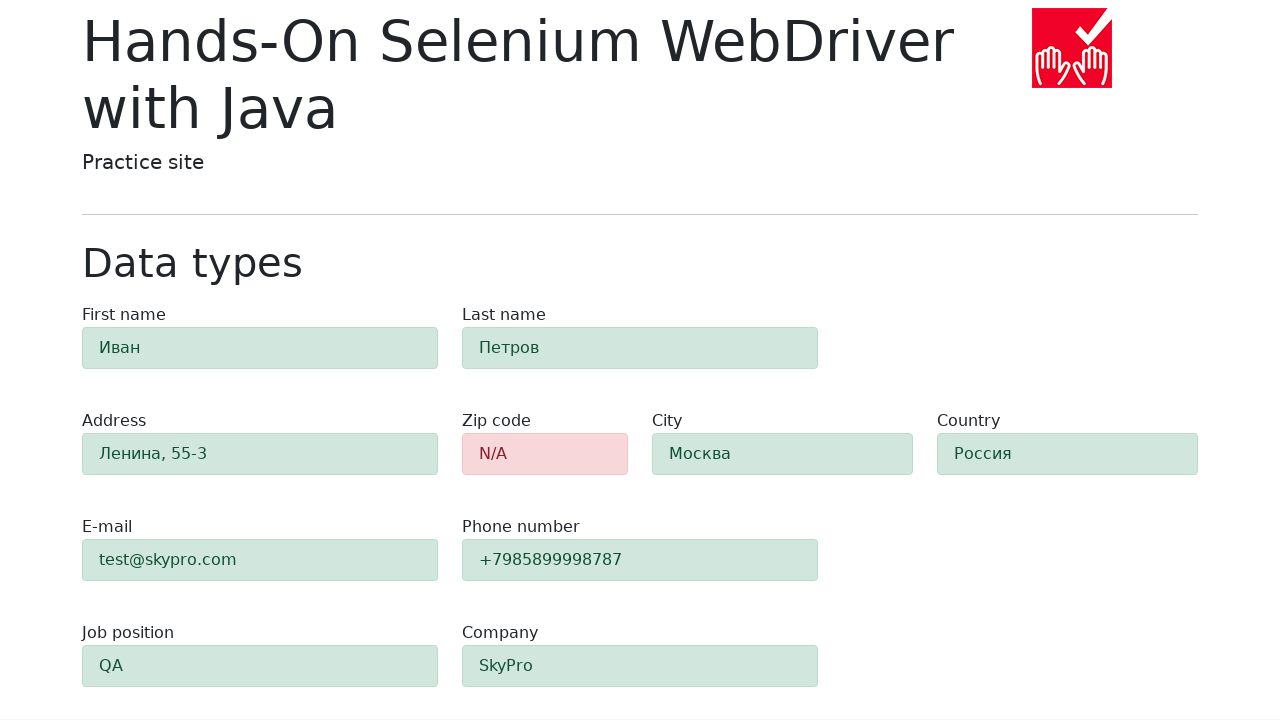